Tests dynamic dropdown functionality by selecting origin station (Bangalore) and destination station (Chennai) from cascading dropdown menus on a flight booking practice page

Starting URL: https://rahulshettyacademy.com/dropdownsPractise/

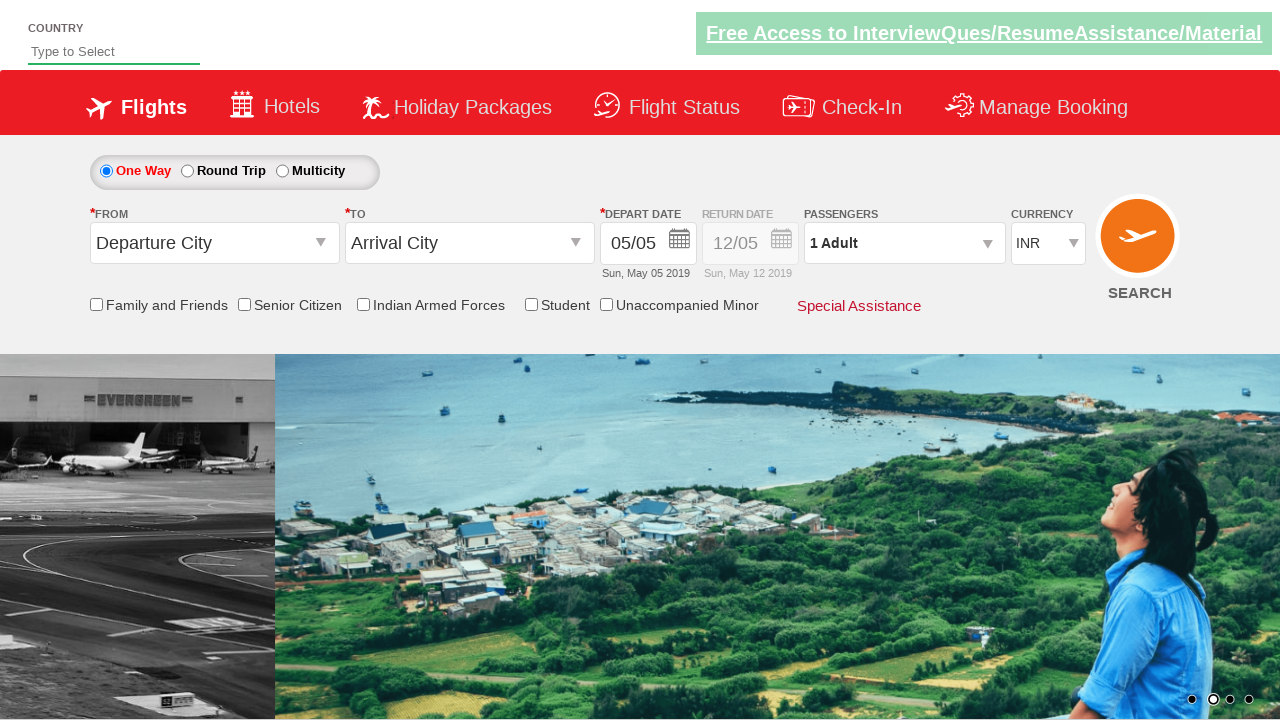

Clicked on origin station dropdown to open it at (214, 243) on #ctl00_mainContent_ddl_originStation1_CTXT
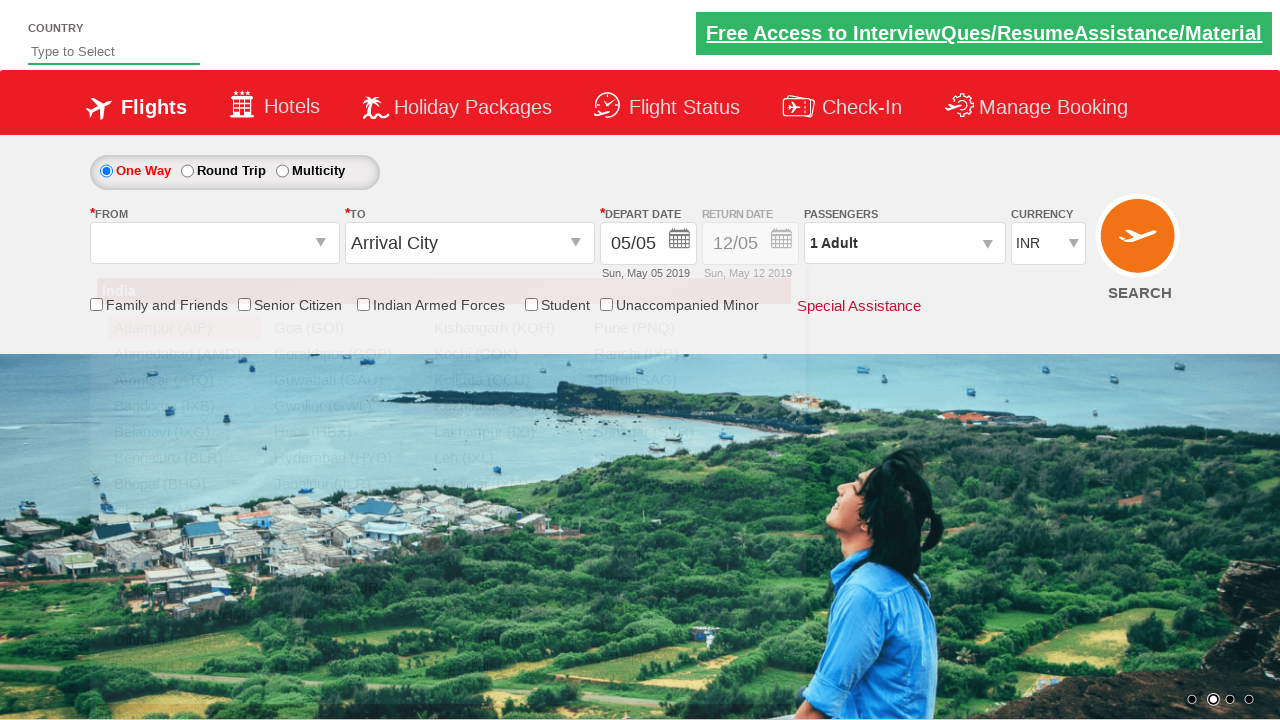

Selected Bangalore (BLR) as origin station at (184, 458) on xpath=//a[@value='BLR']
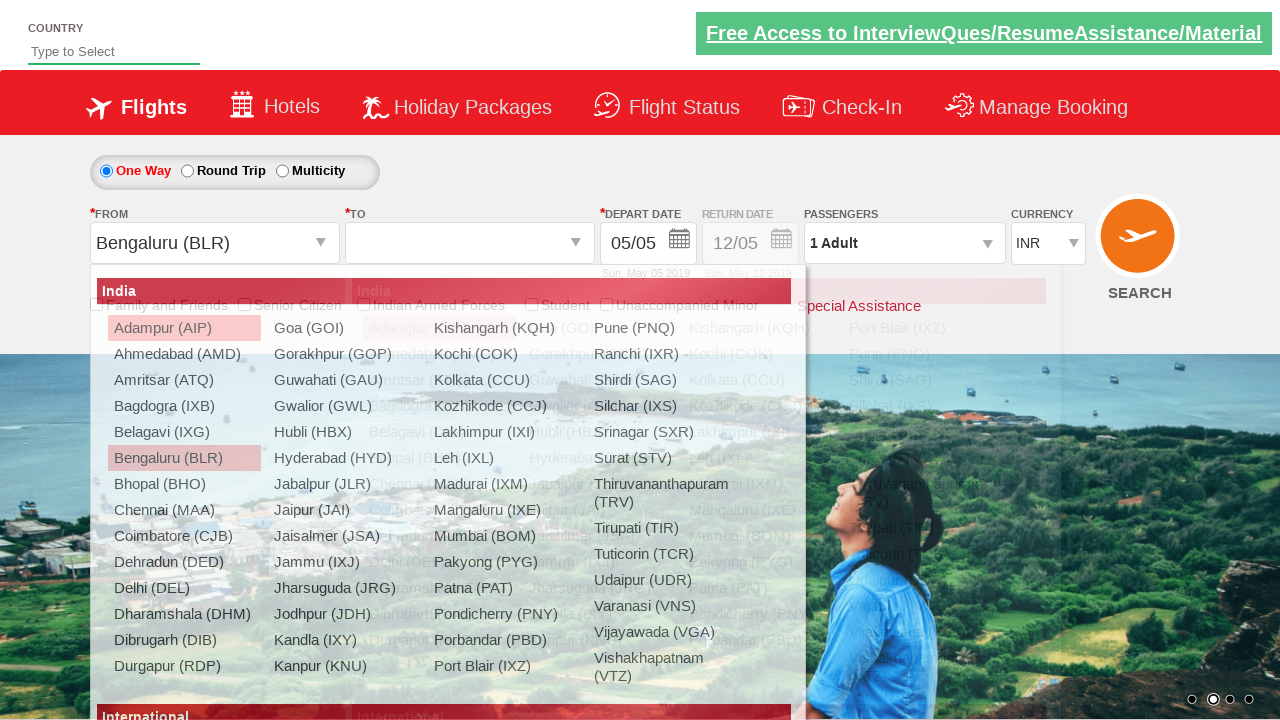

Waited 2 seconds for destination dropdown to be ready
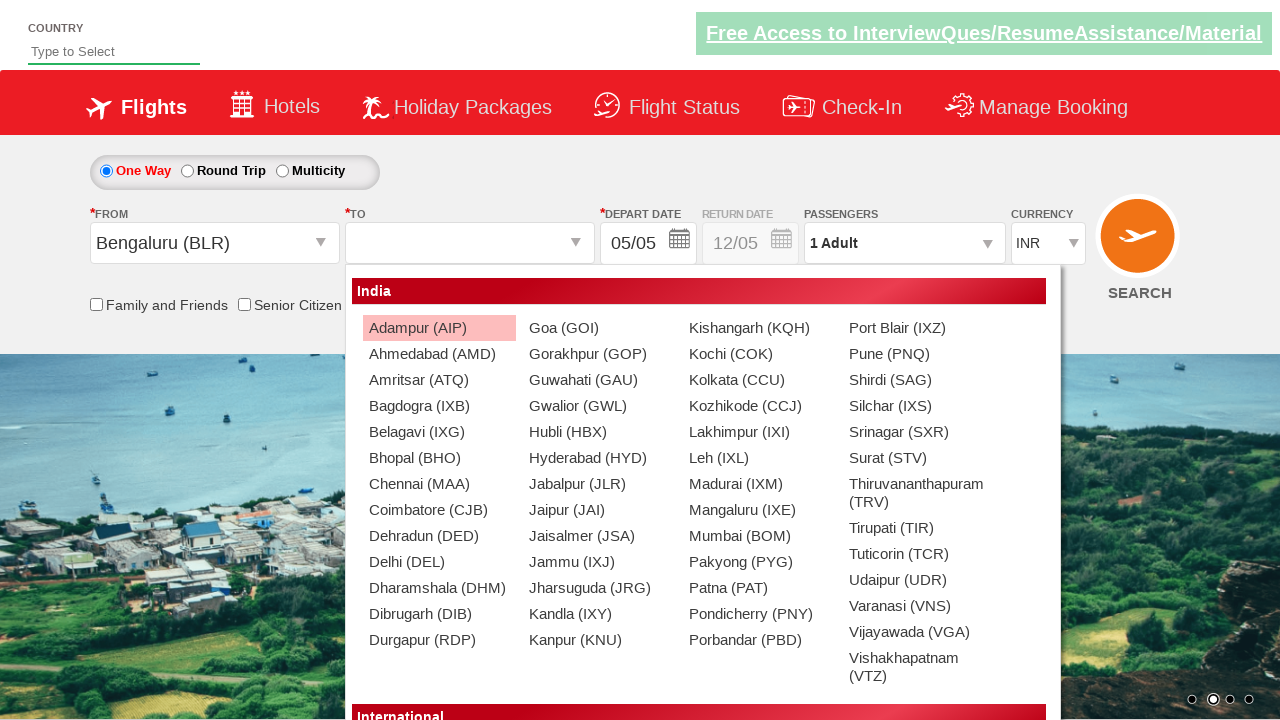

Selected Chennai (MAA) as destination station from cascading dropdown at (439, 484) on (//a[@value='MAA'])[2]
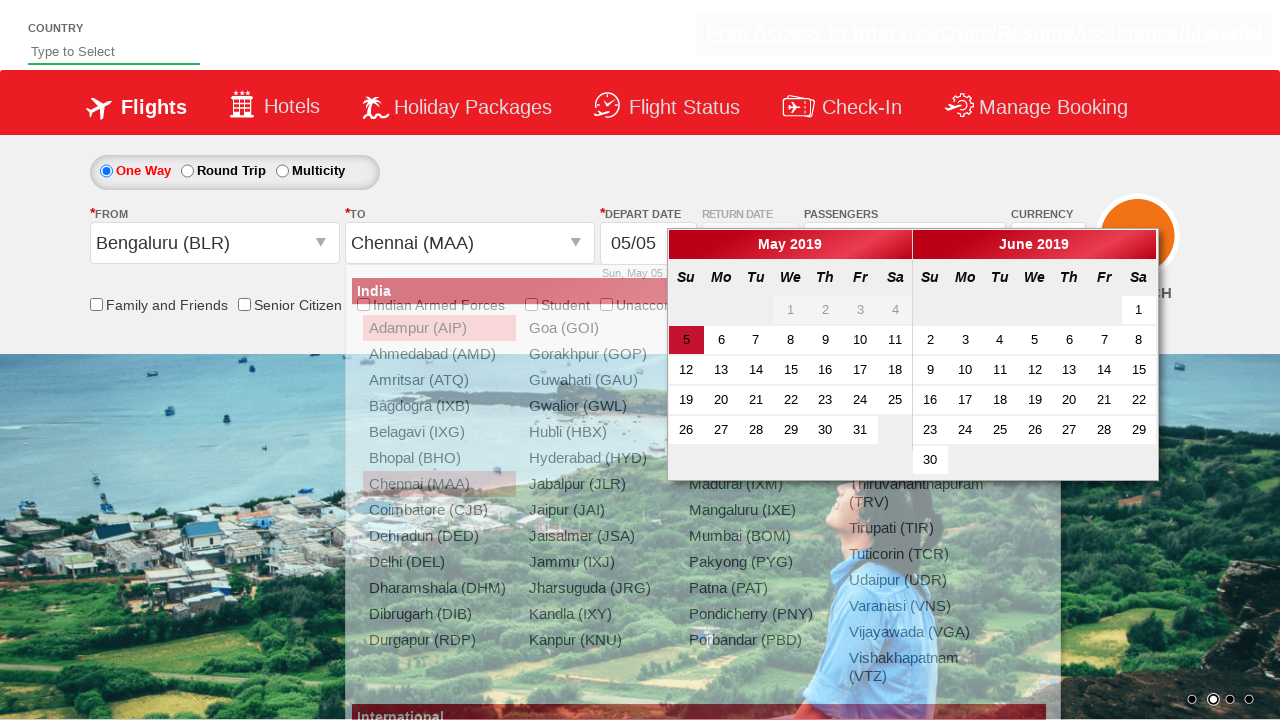

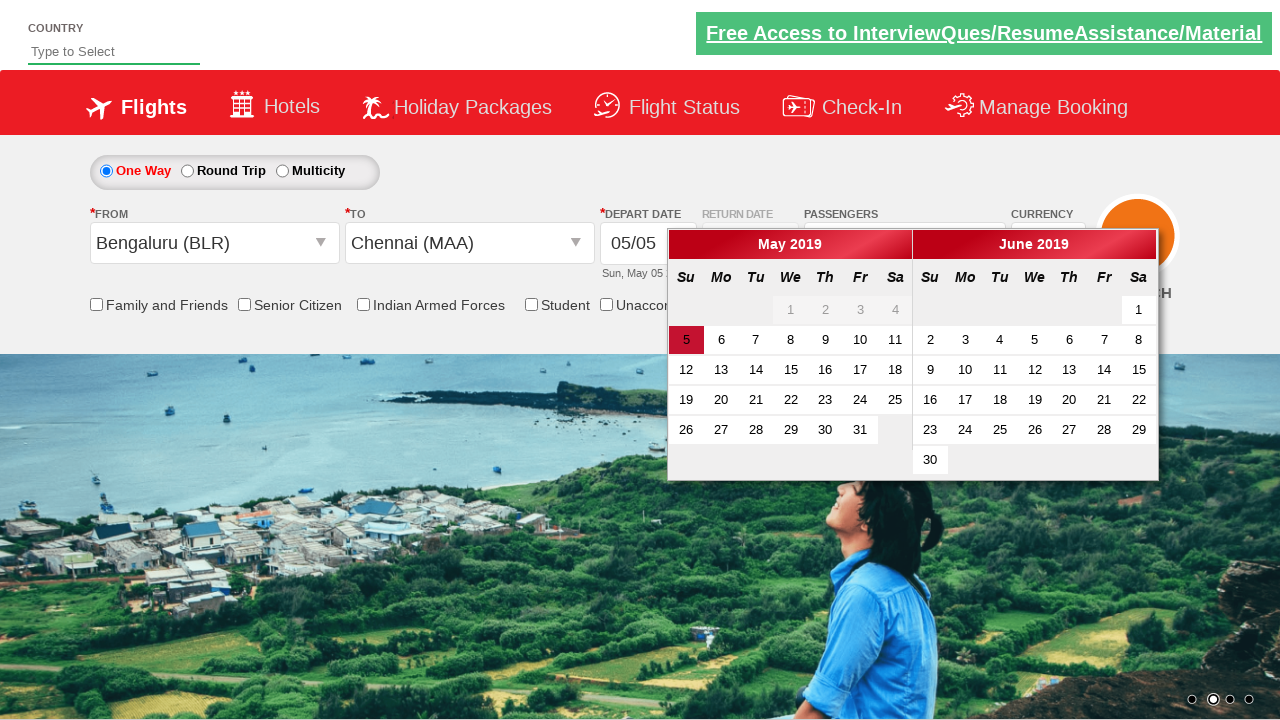